Tests that the toggle all checkbox state updates when individual items are checked/unchecked

Starting URL: https://demo.playwright.dev/todomvc

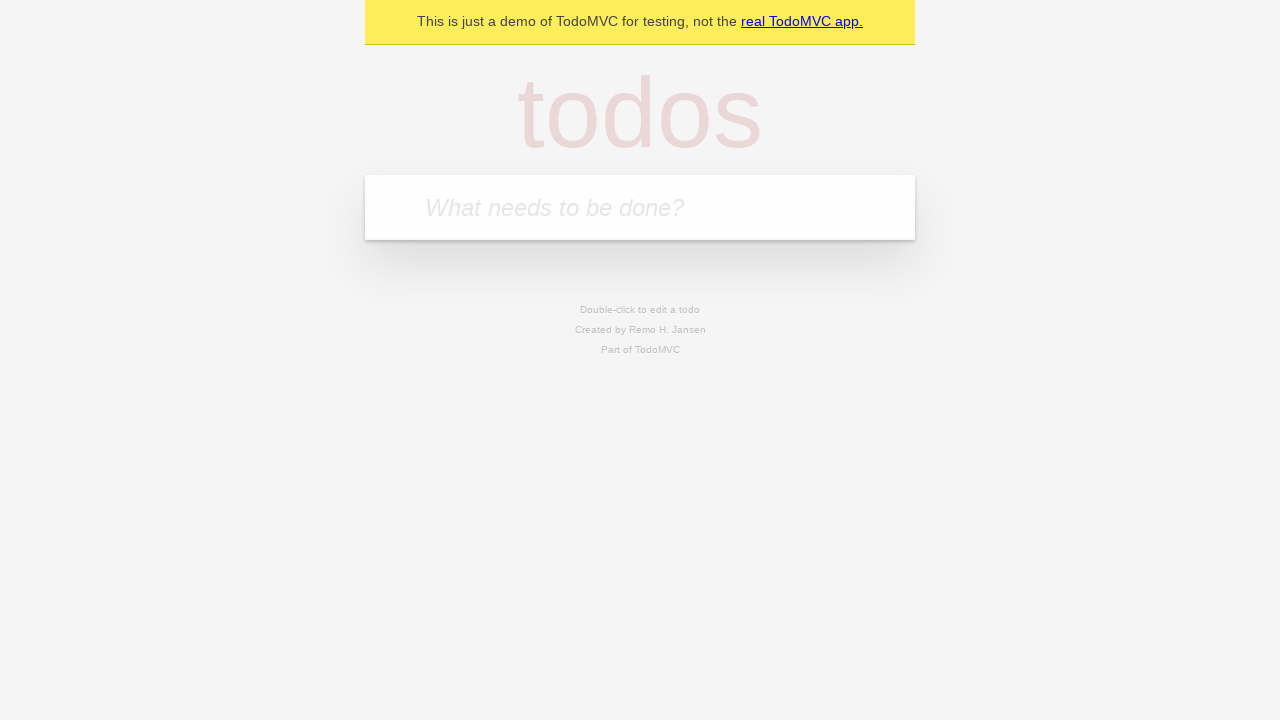

Filled todo input with 'buy some cheese' on internal:attr=[placeholder="What needs to be done?"i]
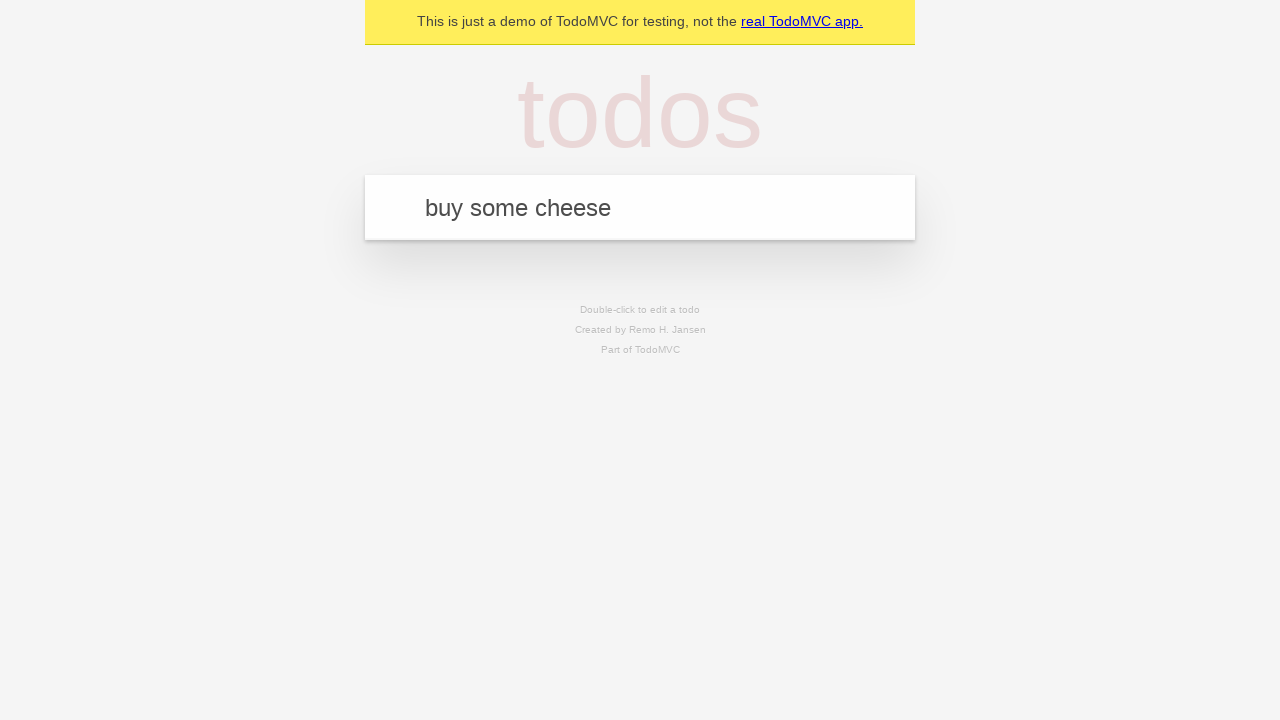

Pressed Enter to add first todo item on internal:attr=[placeholder="What needs to be done?"i]
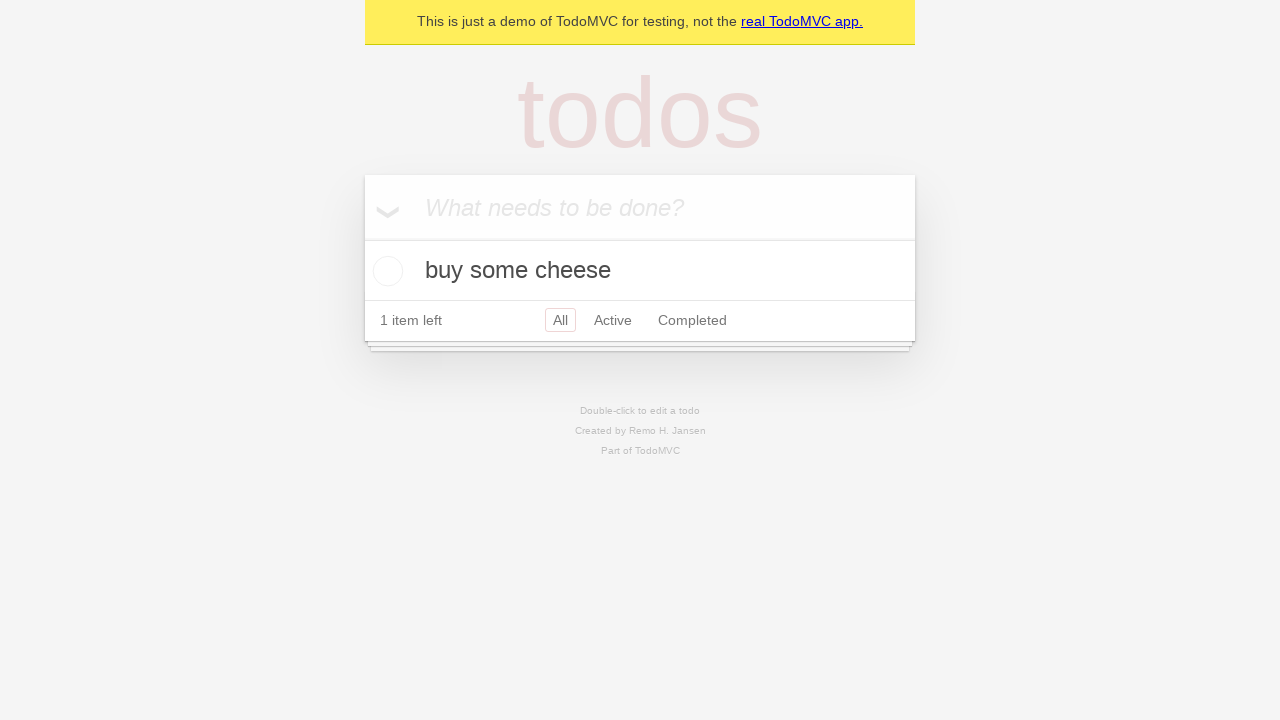

Filled todo input with 'feed the cat' on internal:attr=[placeholder="What needs to be done?"i]
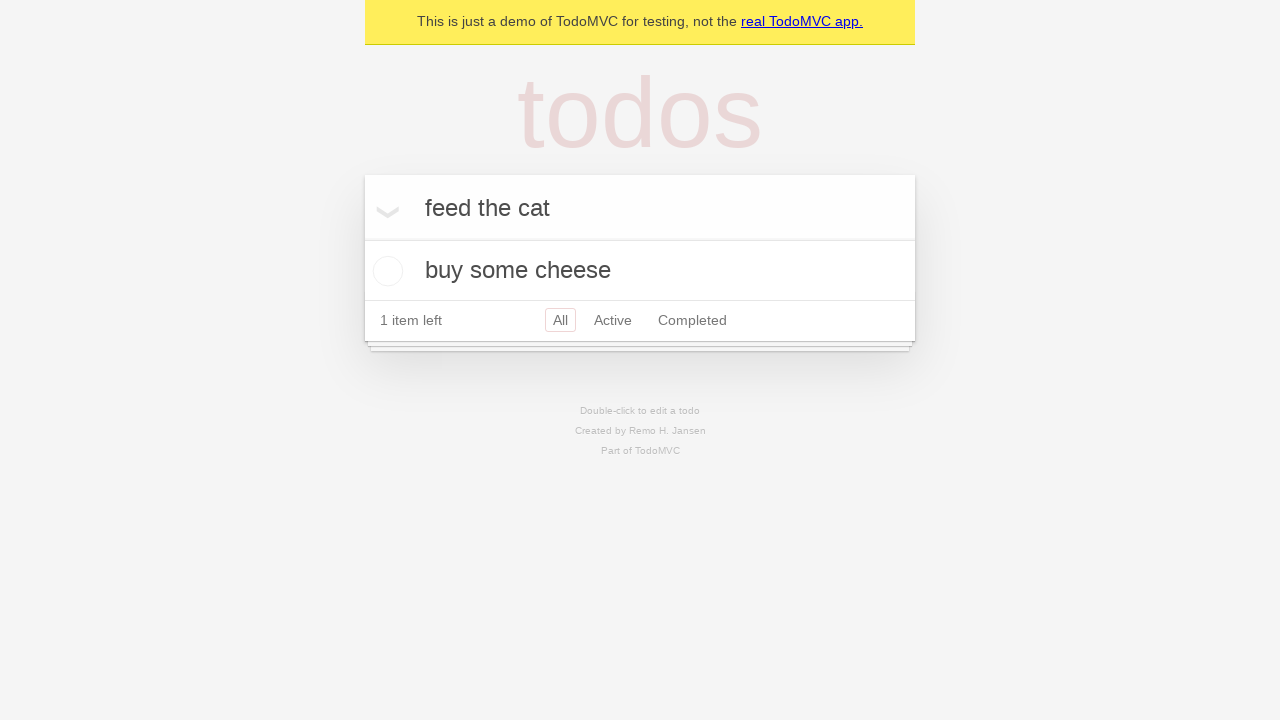

Pressed Enter to add second todo item on internal:attr=[placeholder="What needs to be done?"i]
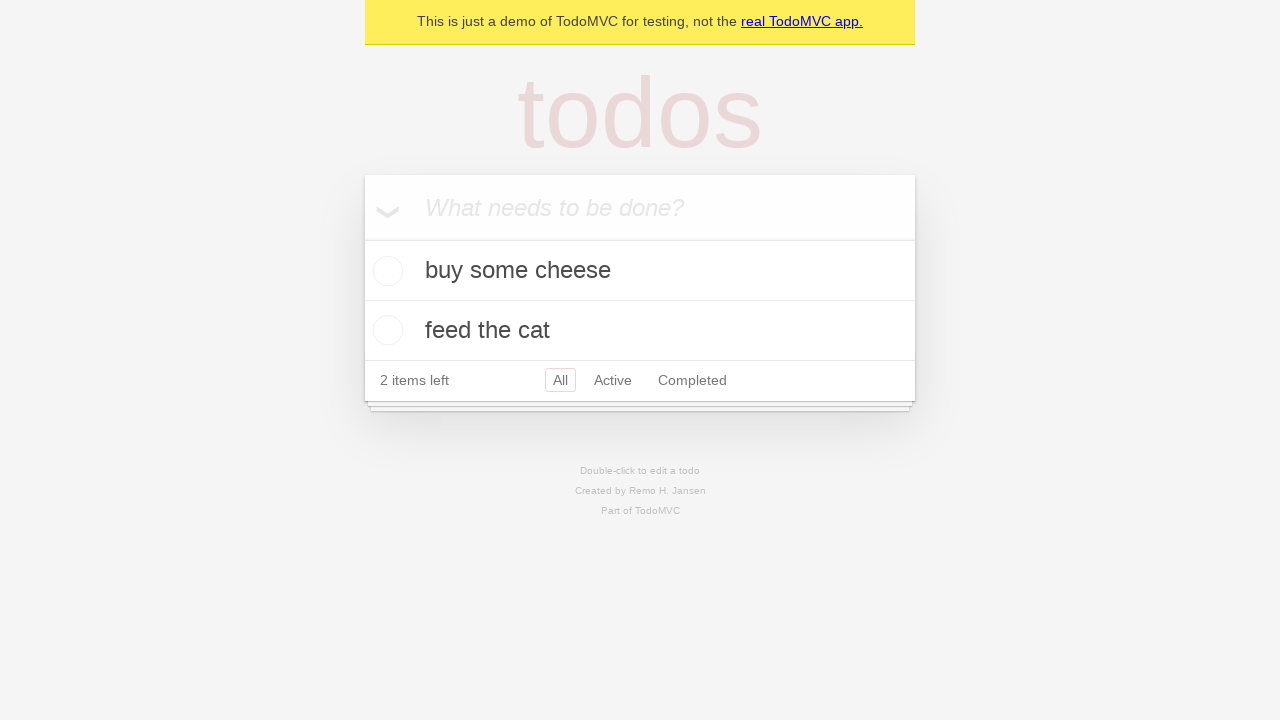

Filled todo input with 'book a doctors appointment' on internal:attr=[placeholder="What needs to be done?"i]
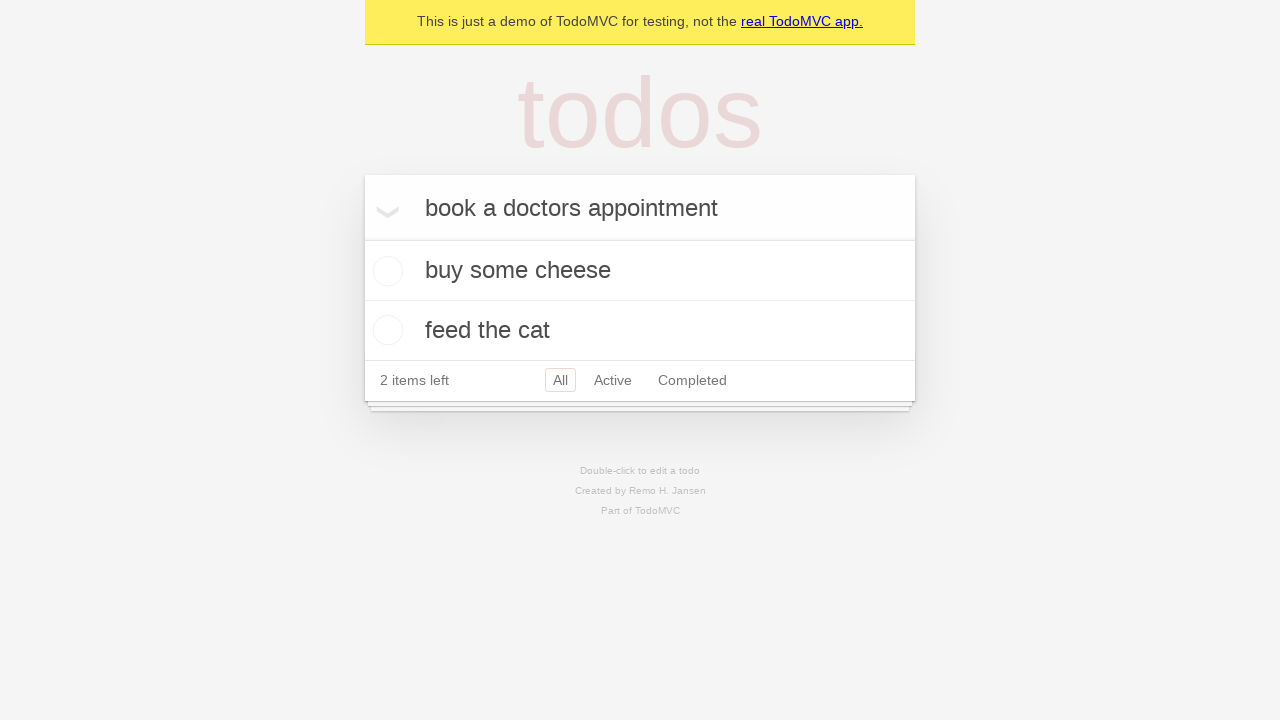

Pressed Enter to add third todo item on internal:attr=[placeholder="What needs to be done?"i]
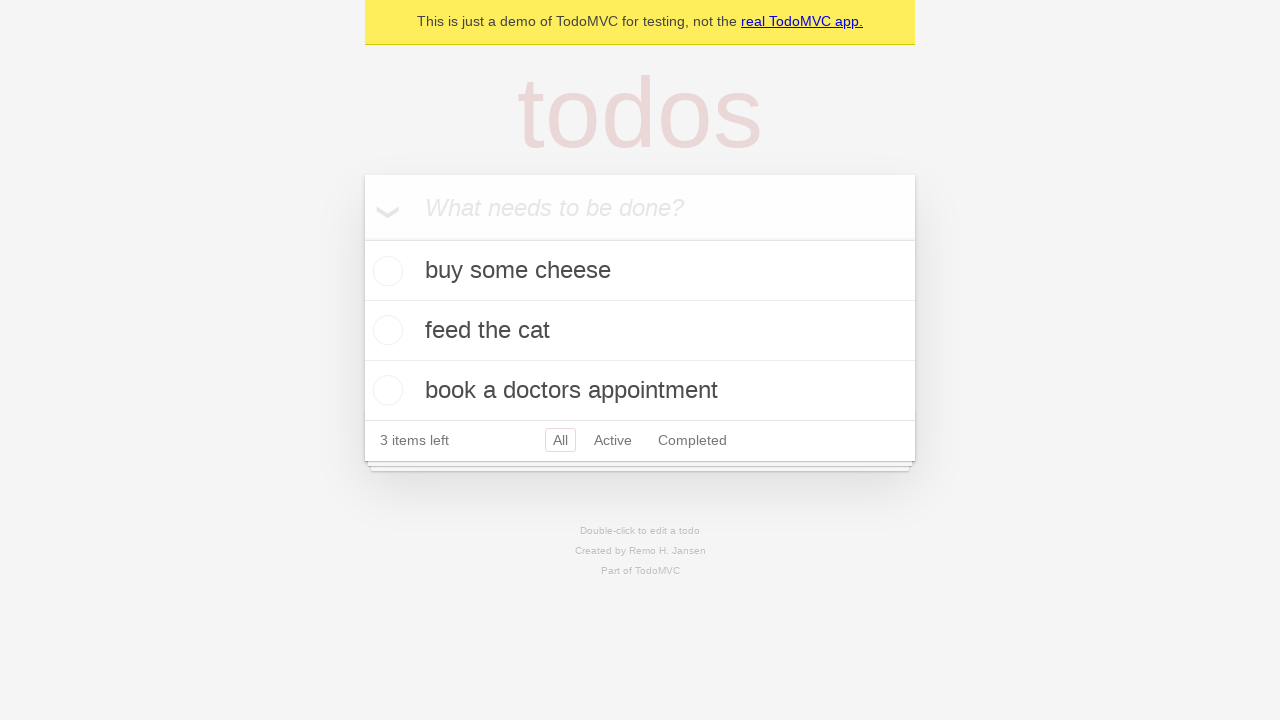

Checked 'Mark all as complete' toggle to complete all todos at (362, 238) on internal:label="Mark all as complete"i
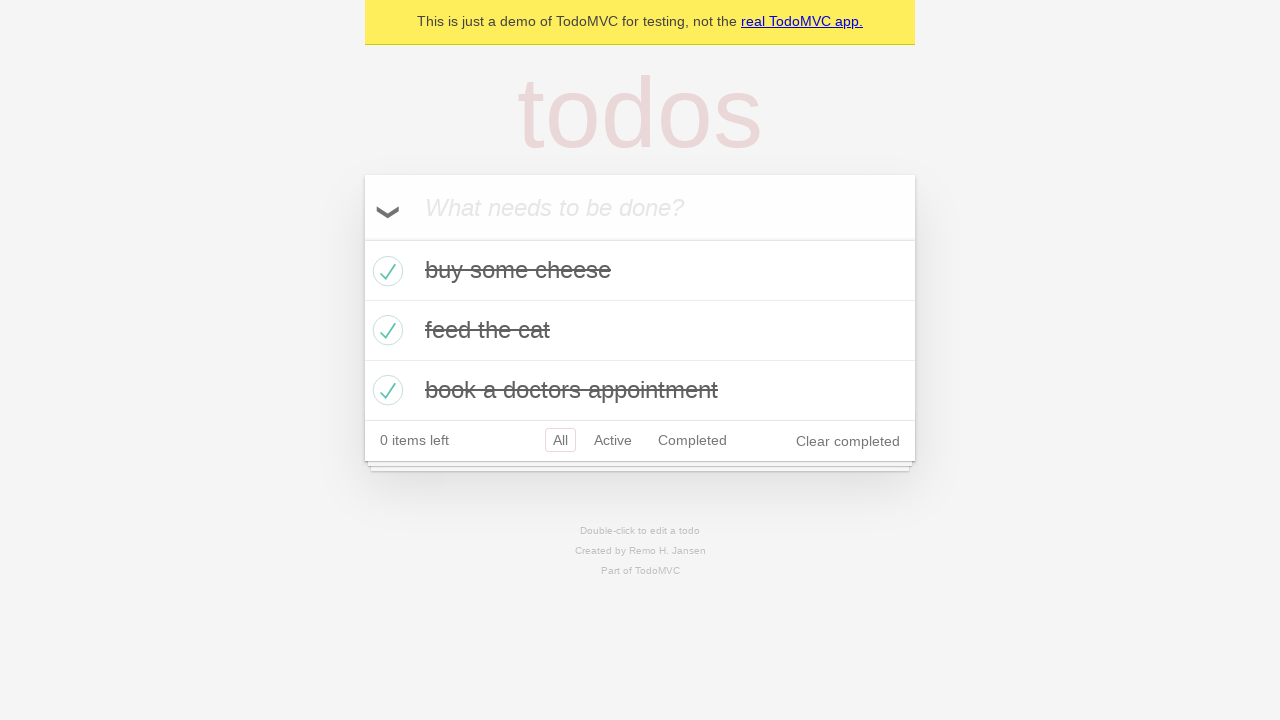

Unchecked first todo item checkbox at (385, 271) on internal:testid=[data-testid="todo-item"s] >> nth=0 >> internal:role=checkbox
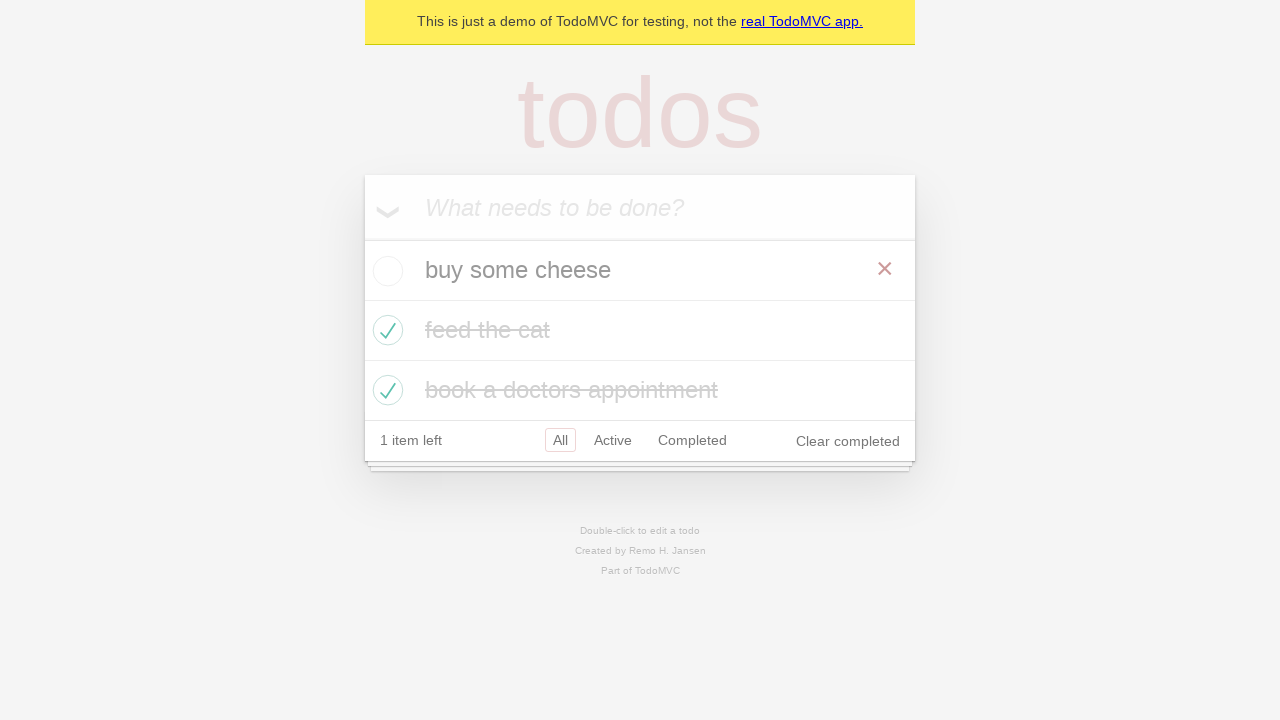

Checked first todo item checkbox again at (385, 271) on internal:testid=[data-testid="todo-item"s] >> nth=0 >> internal:role=checkbox
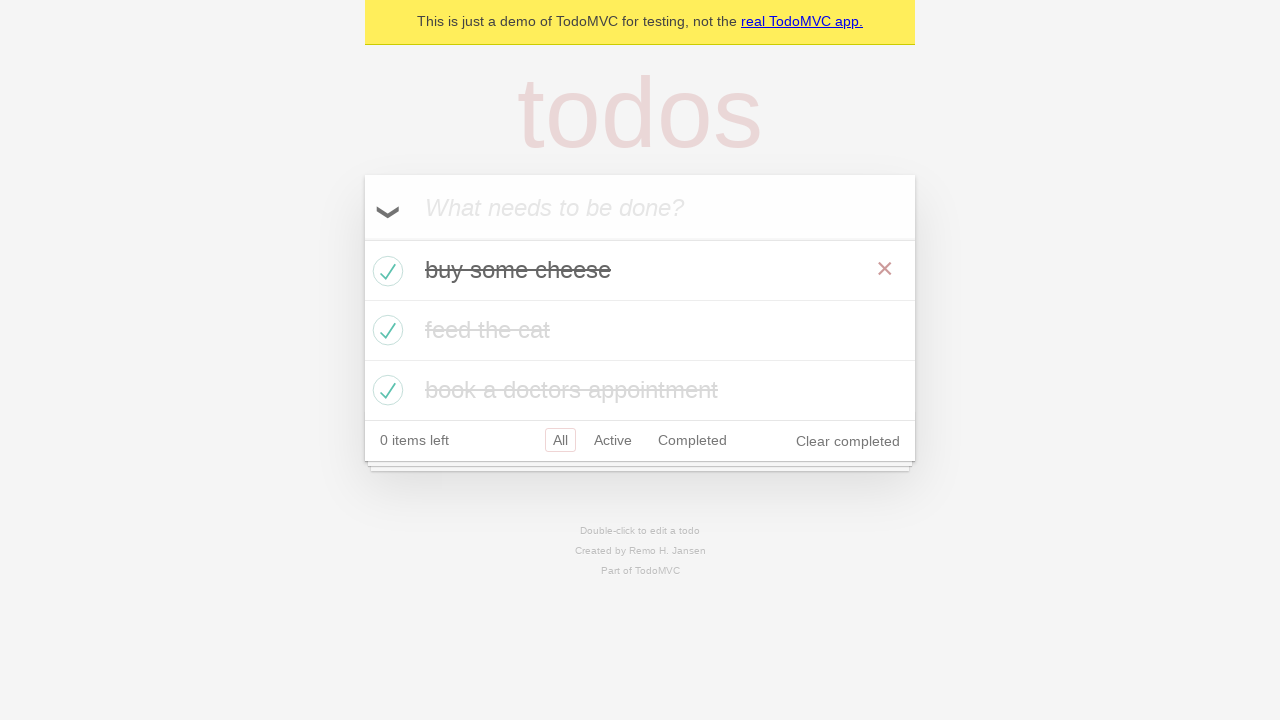

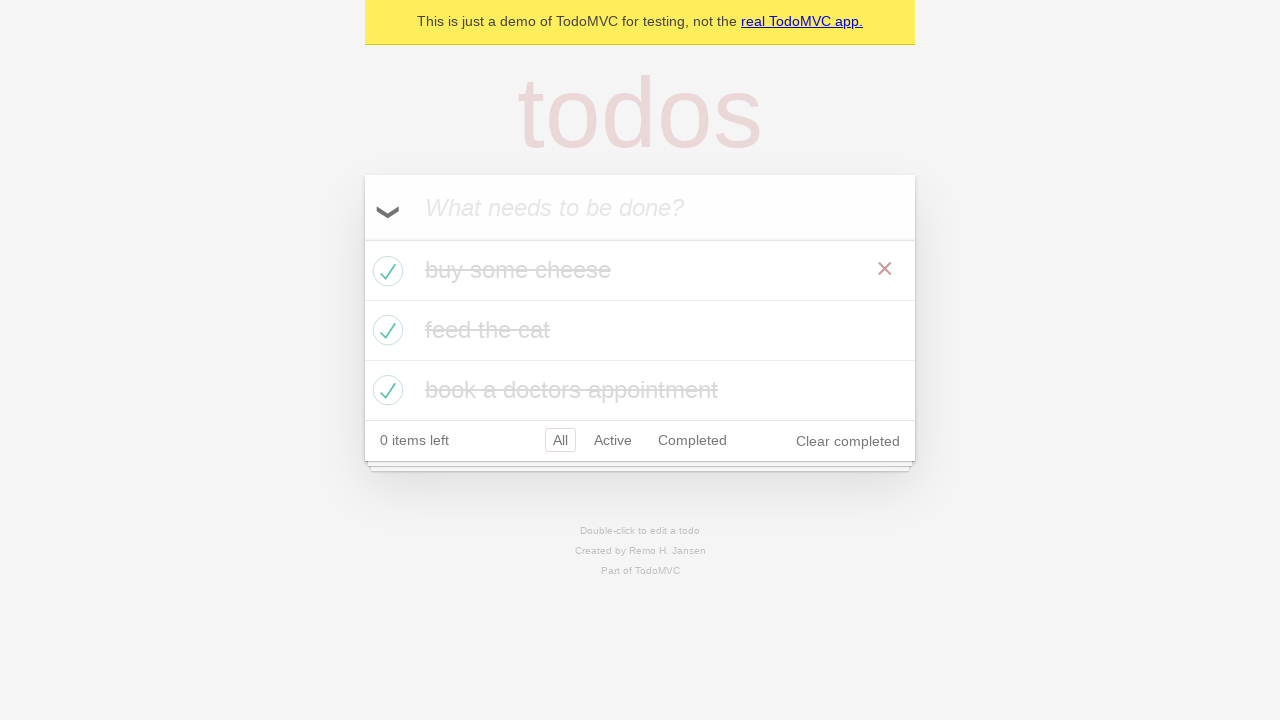